Tests AJAX request handling by clicking a button and waiting for the response text to appear

Starting URL: http://www.uitestingplayground.com/ajax

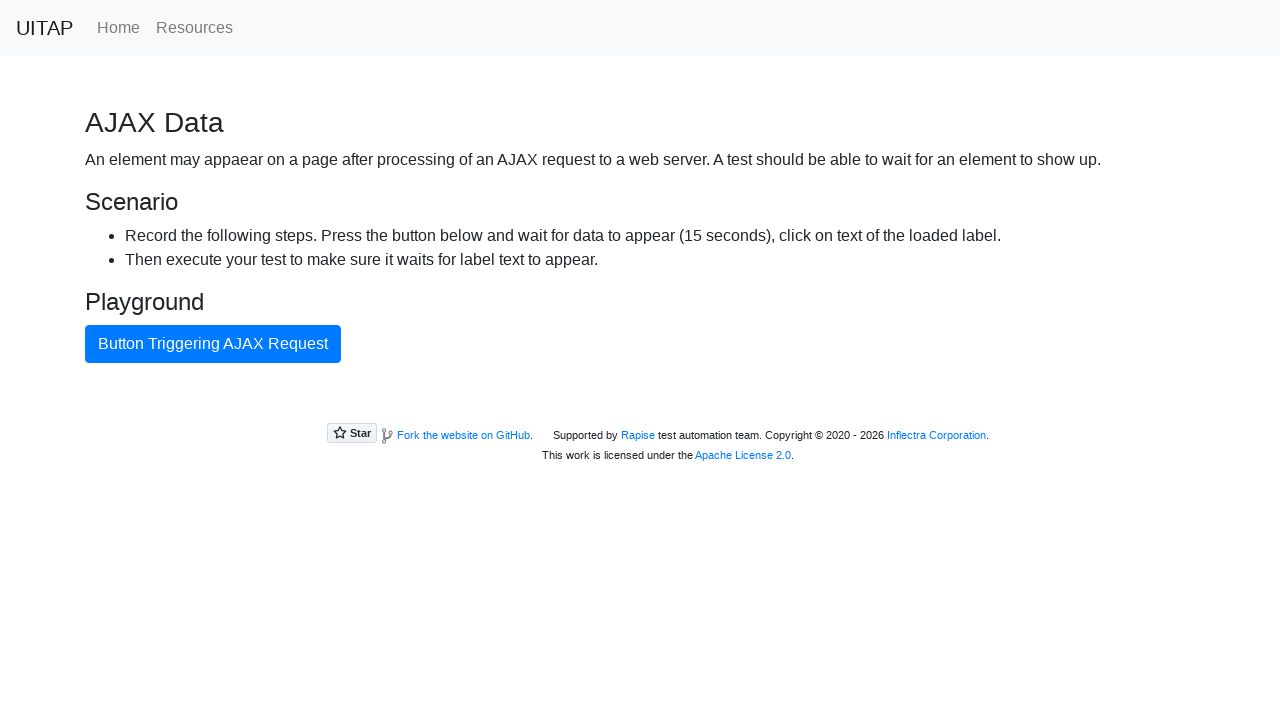

Clicked AJAX button to trigger request at (213, 344) on #ajaxButton
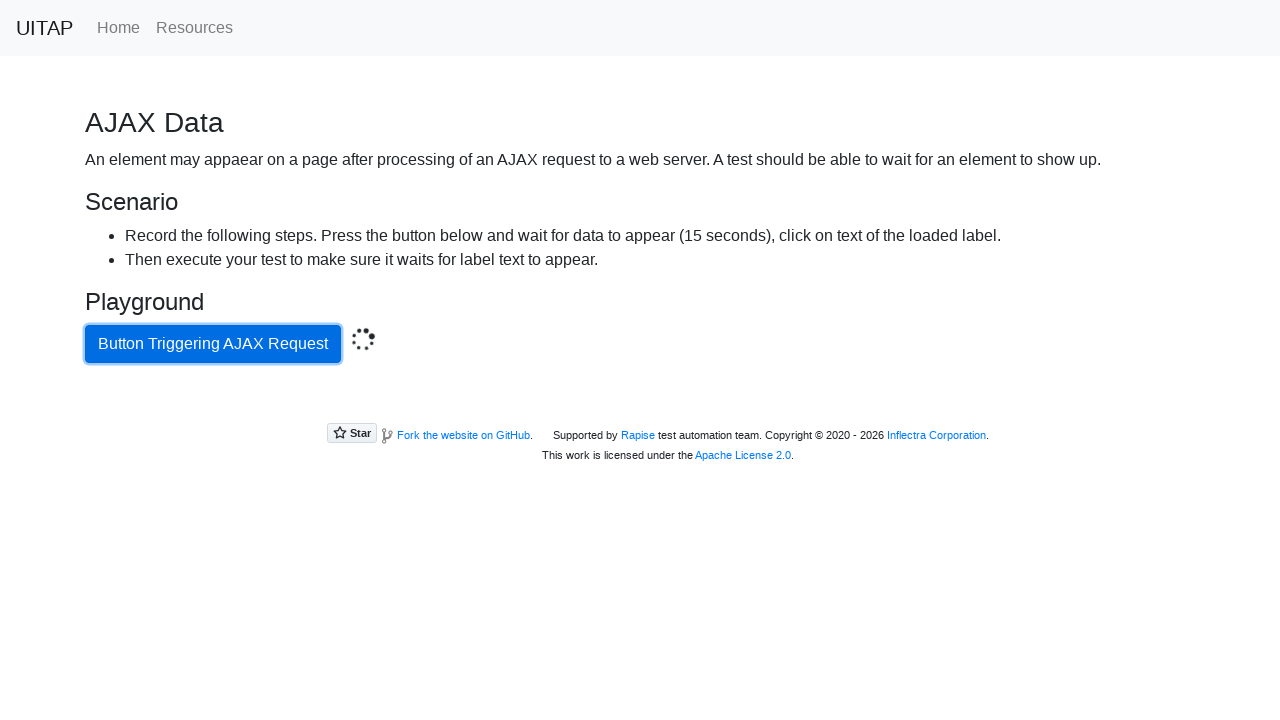

AJAX response received and success message appeared
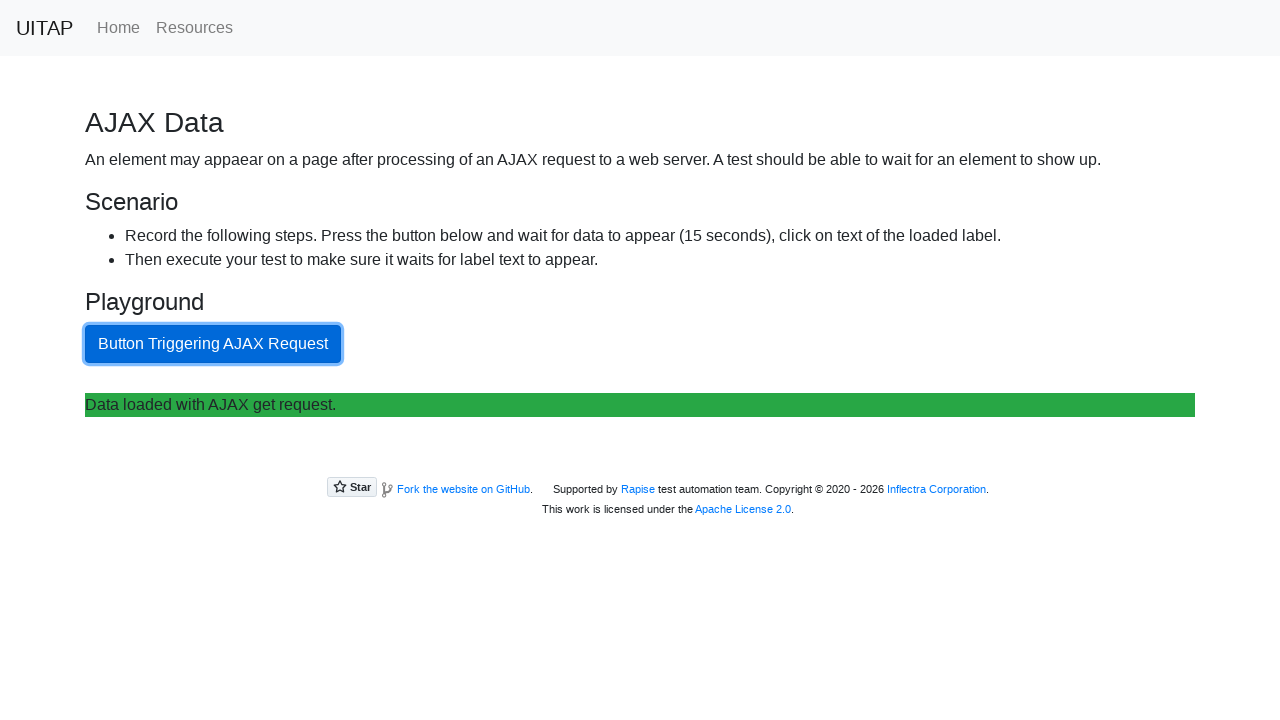

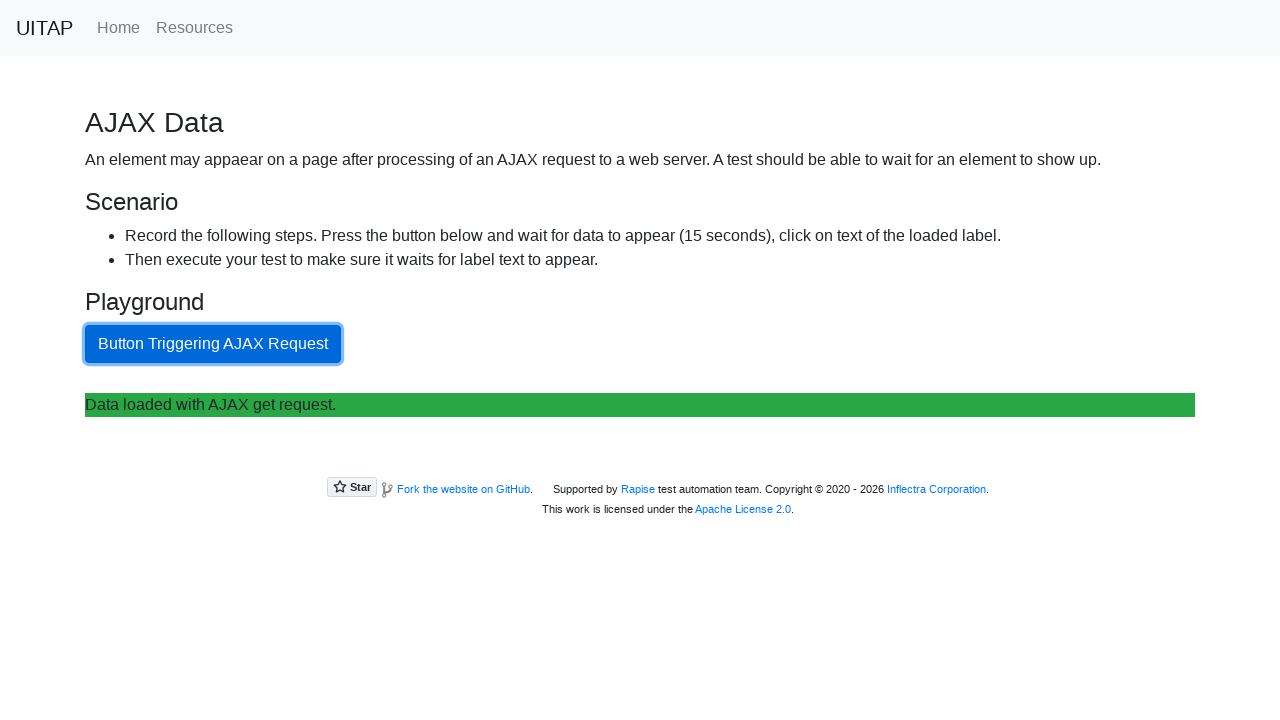